Tests registration form validation by submitting without email and verifying the form validation prevents submission

Starting URL: https://suninjuly.github.io/registration1.html

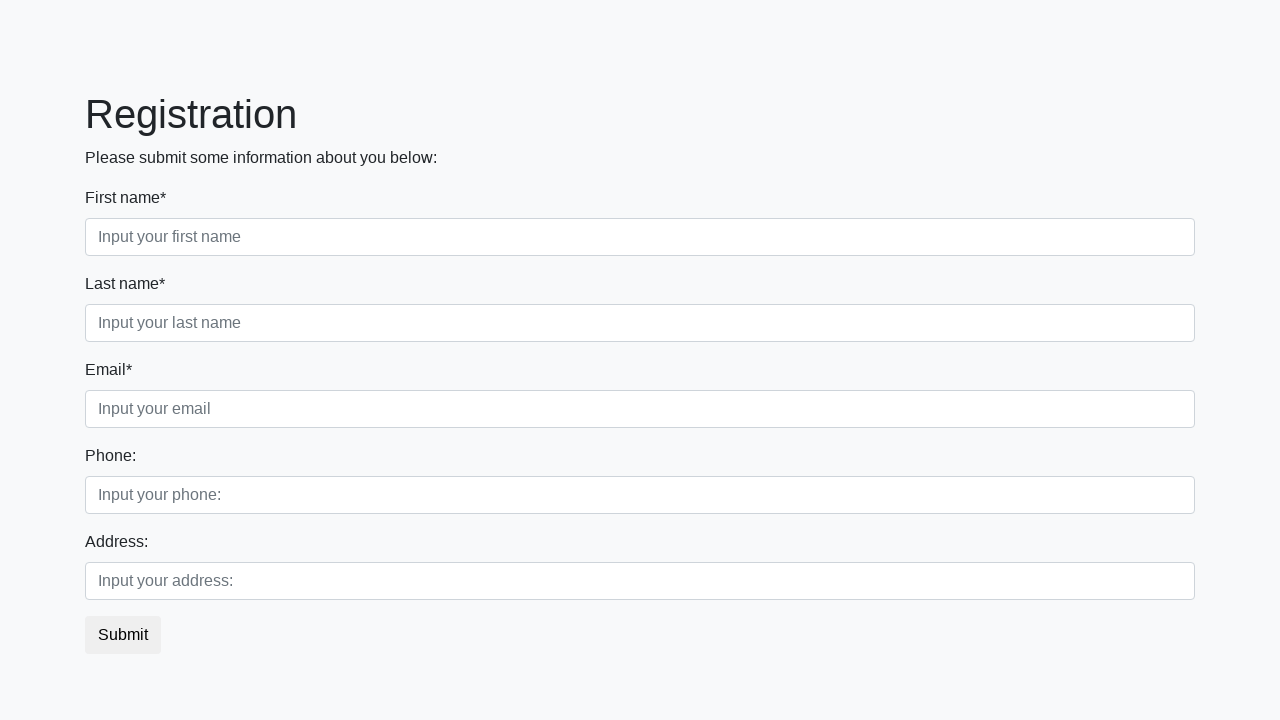

Filled first name field with 'John' on [placeholder='Input your first name']
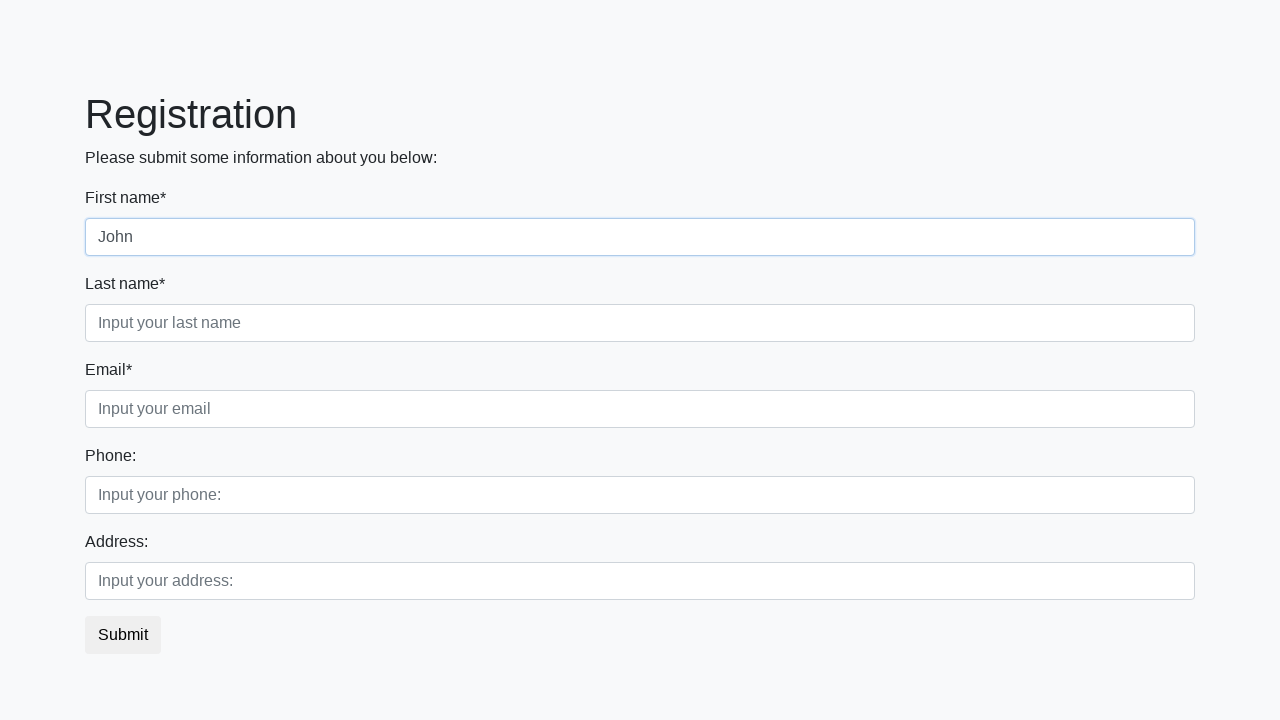

Filled last name field with 'Smith' on [placeholder='Input your last name']
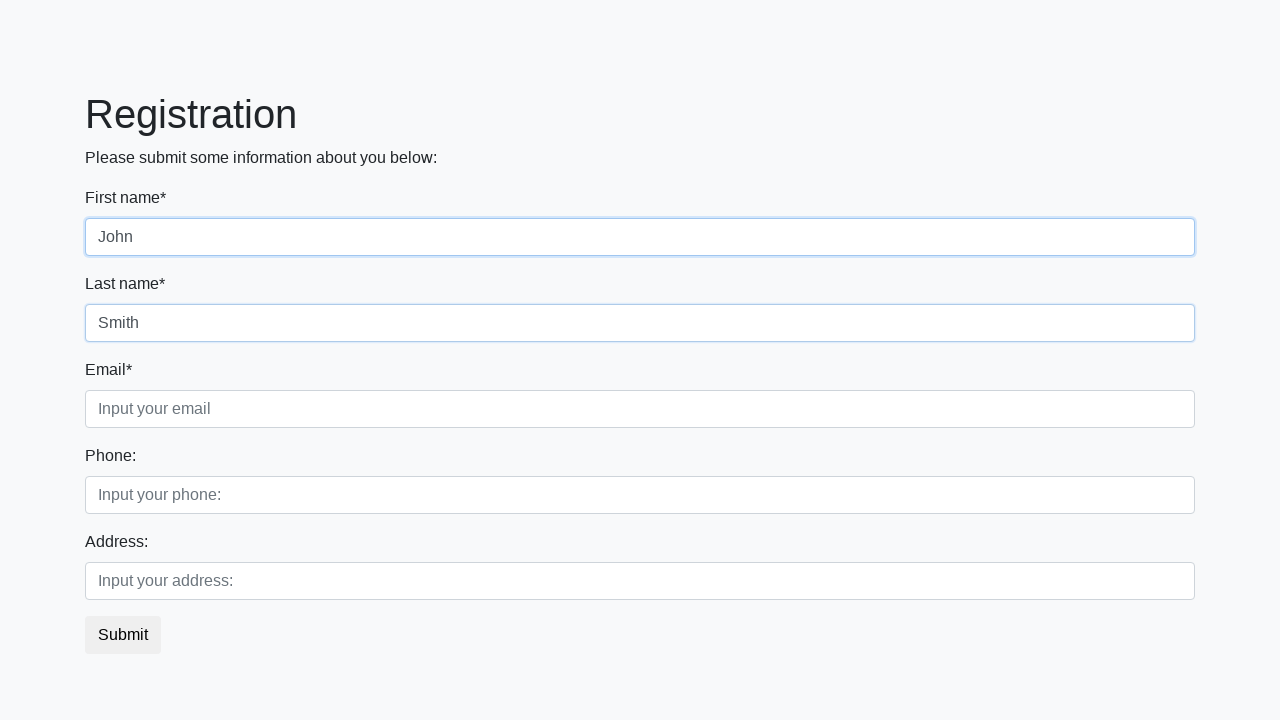

Filled phone field with '1236459' on [placeholder='Input your phone:']
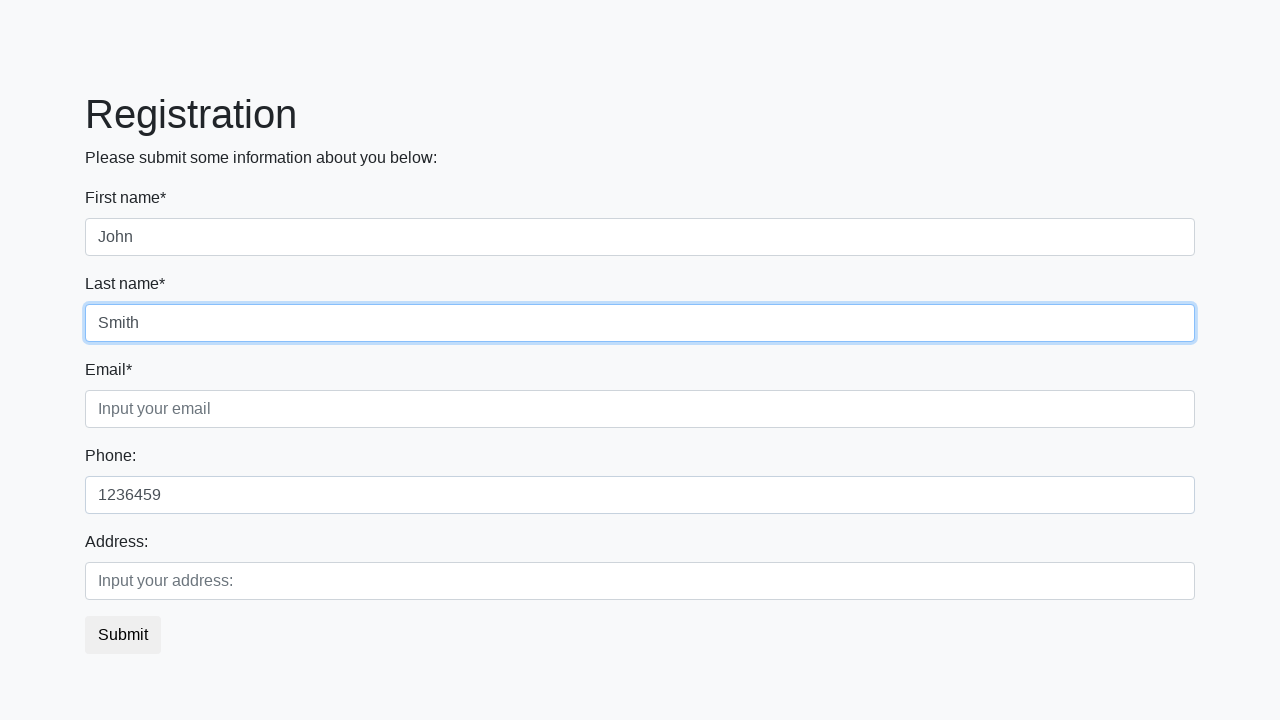

Filled address field with 'Riga' on [placeholder='Input your address:']
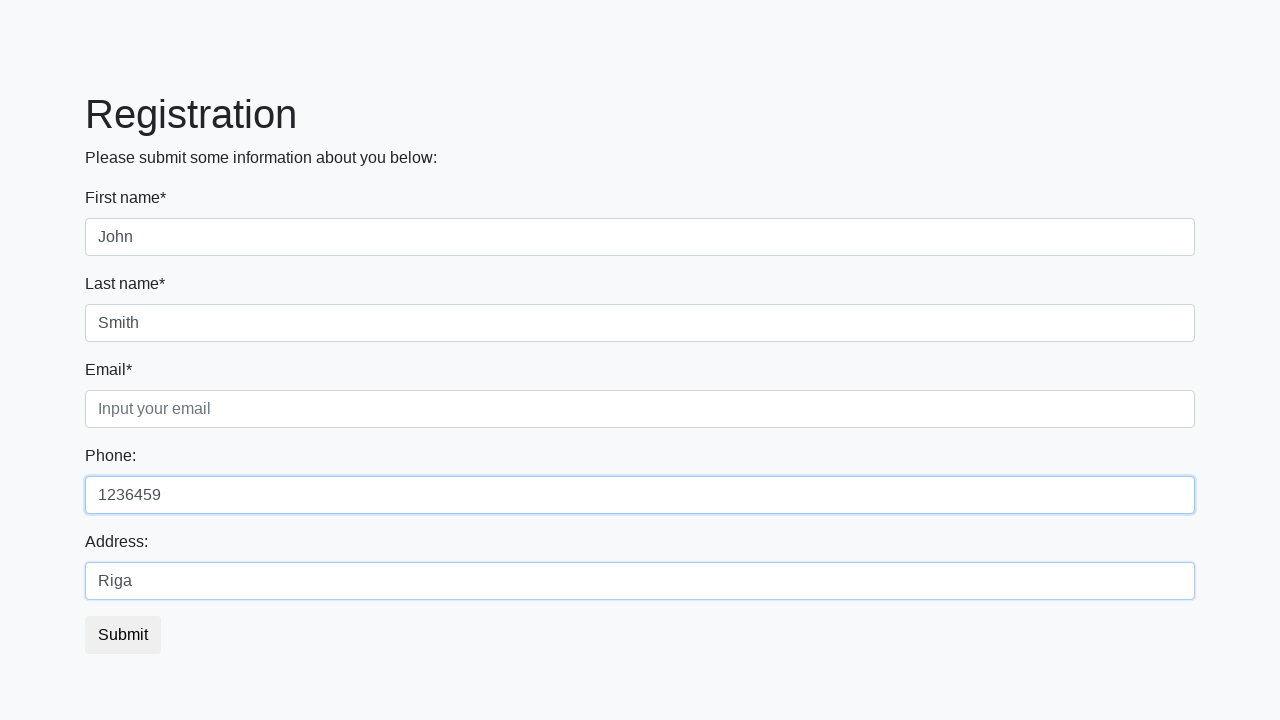

Clicked submit button without filling email field at (123, 635) on [type='submit']
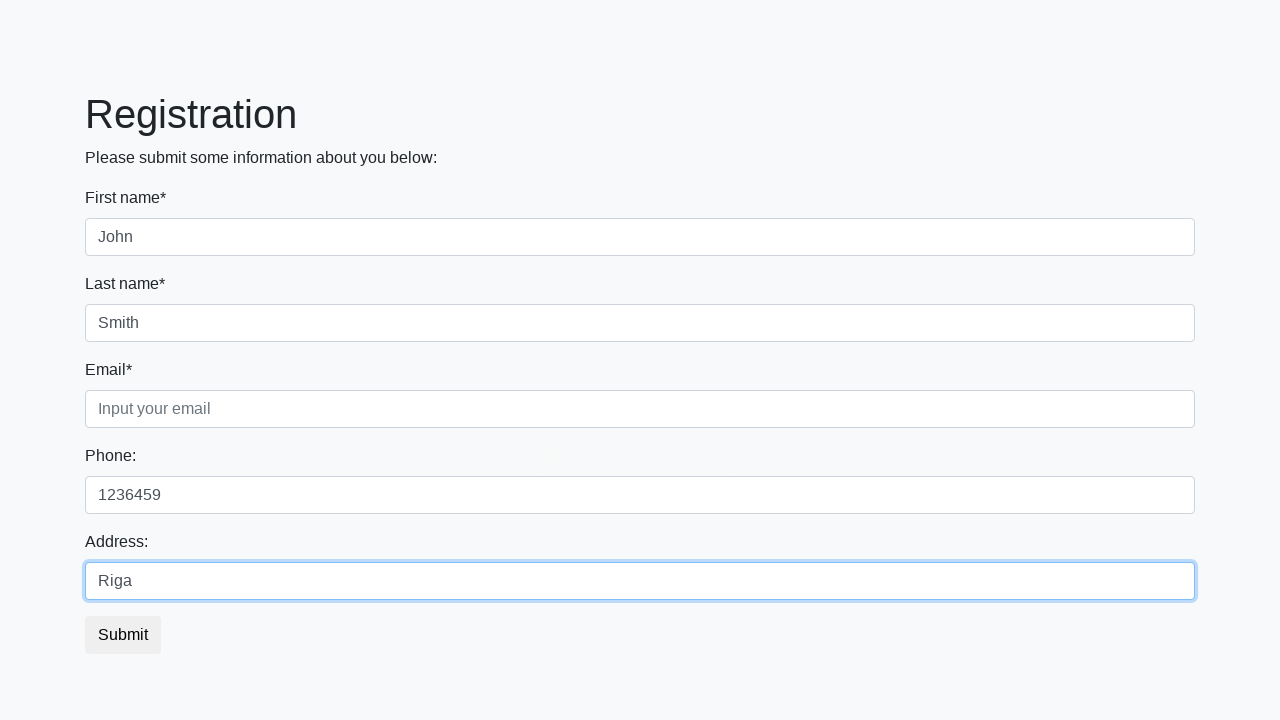

Verified form validation prevented submission - still on registration page with email field visible
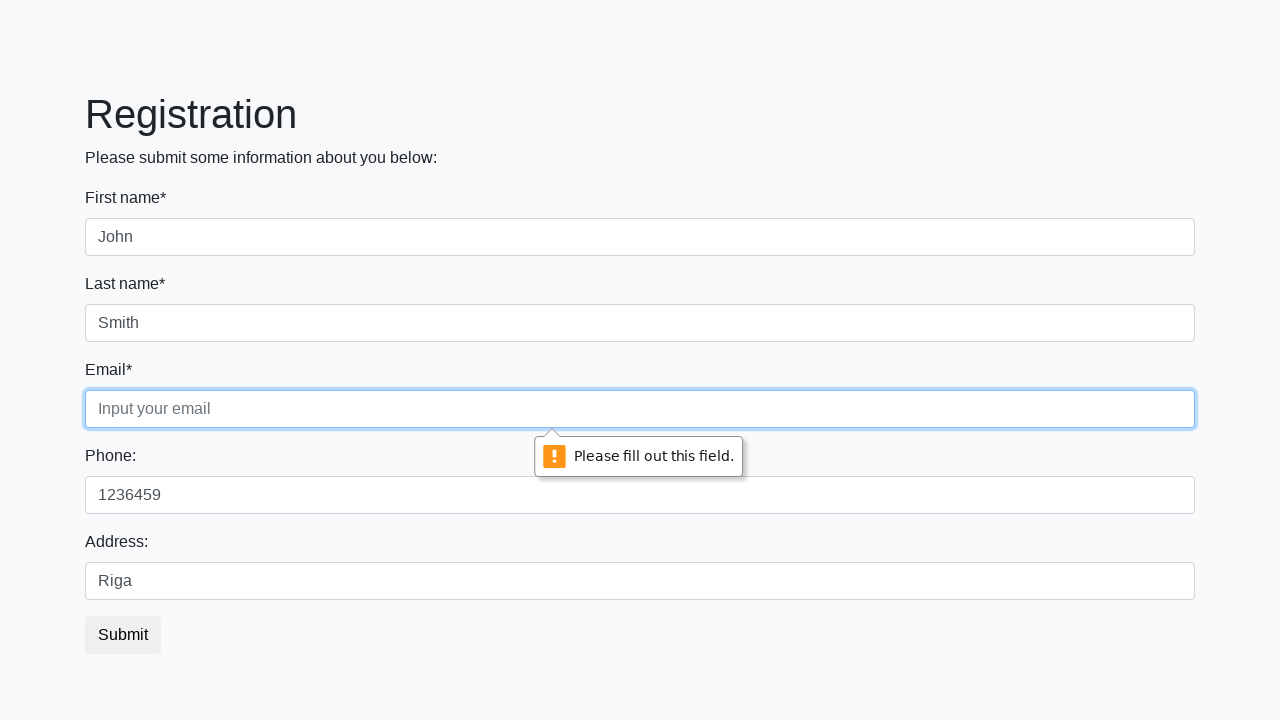

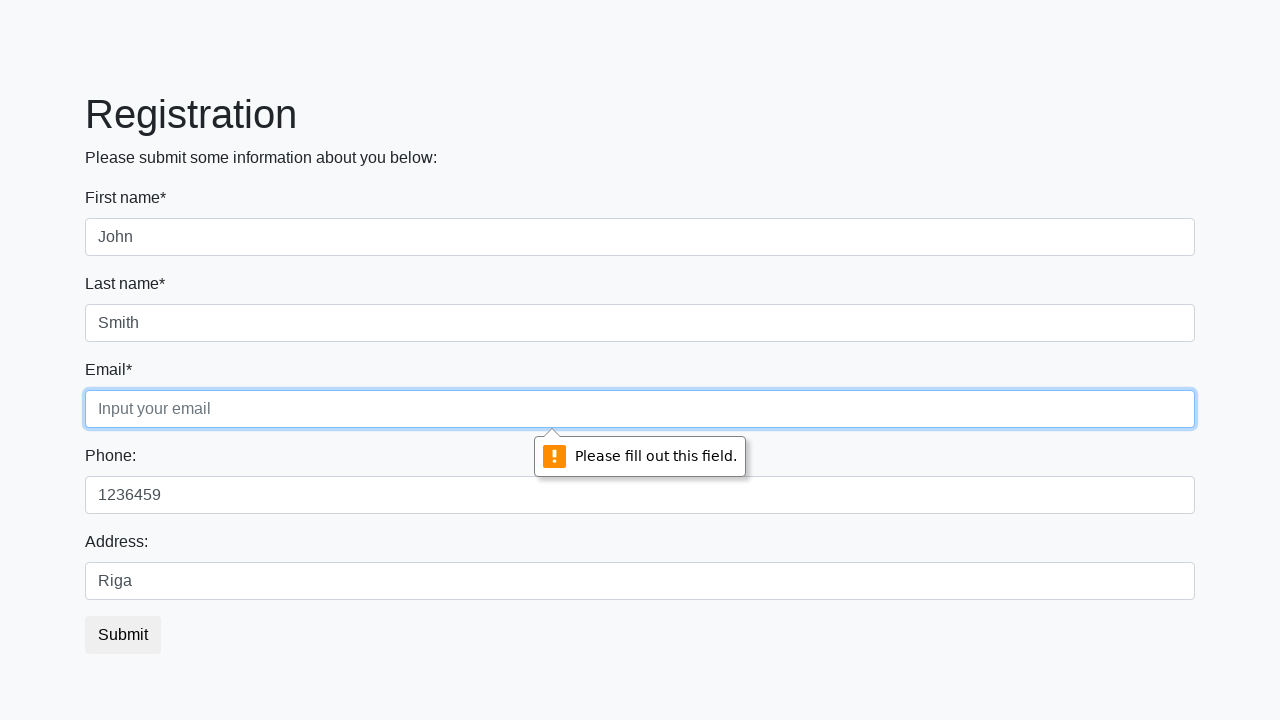